Tests editing a todo item by double-clicking, filling new text, and pressing Enter

Starting URL: https://demo.playwright.dev/todomvc

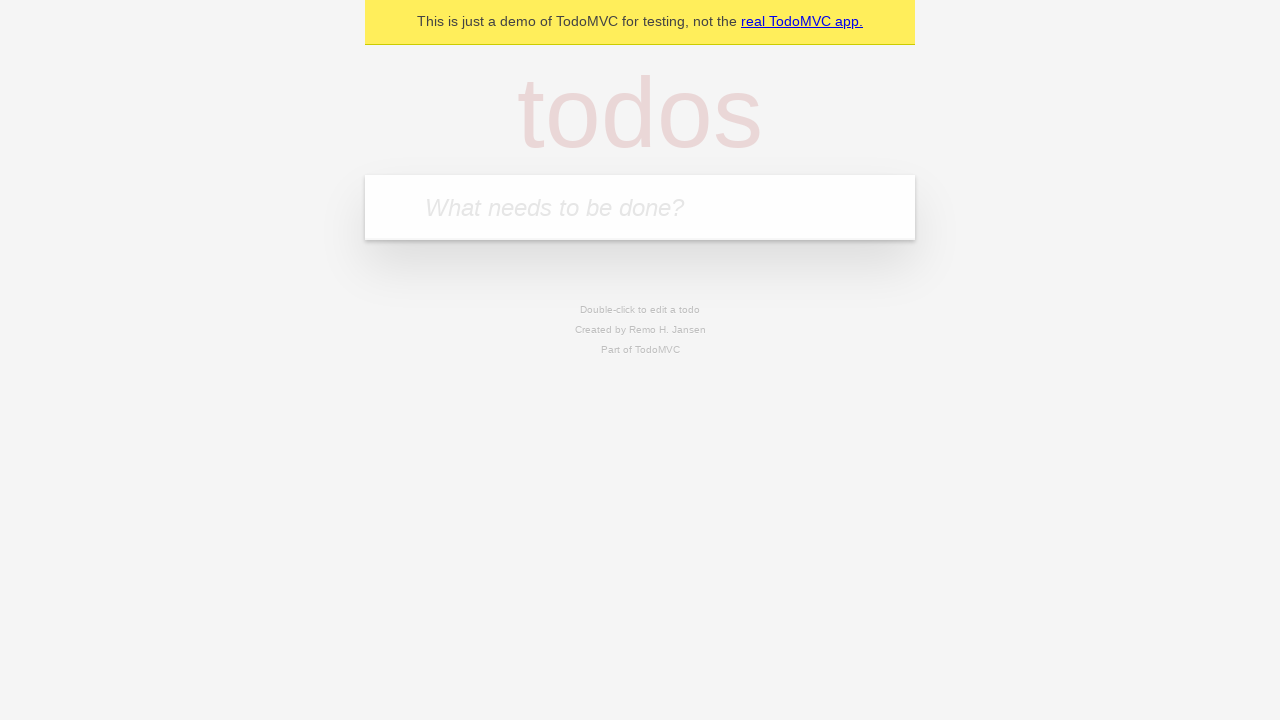

Filled new todo input with 'buy some cheese' on .new-todo
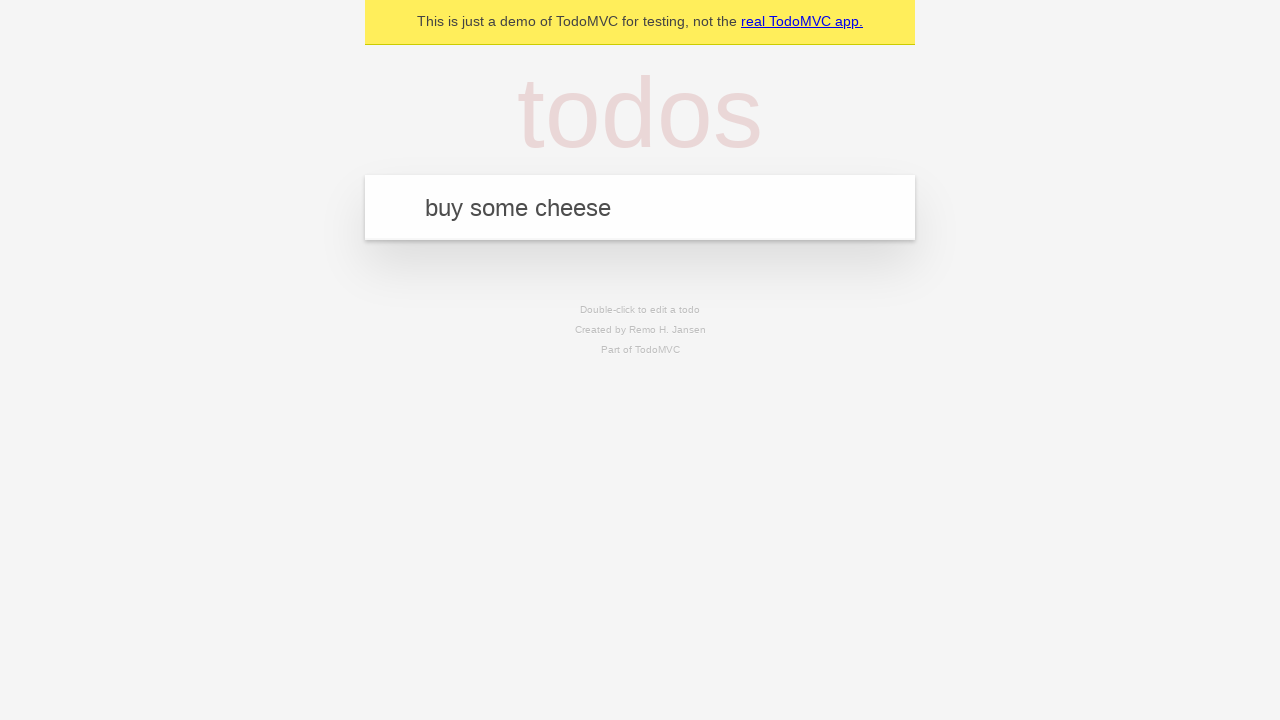

Pressed Enter to add first todo on .new-todo
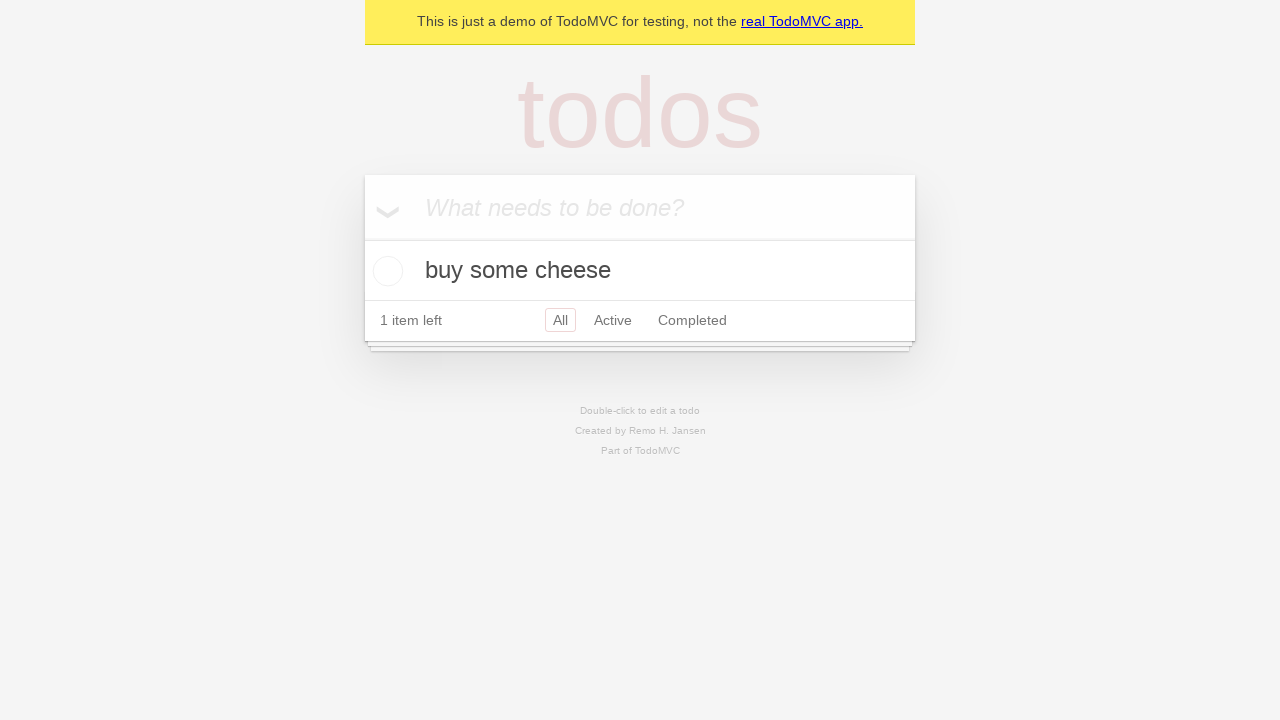

Filled new todo input with 'feed the cat' on .new-todo
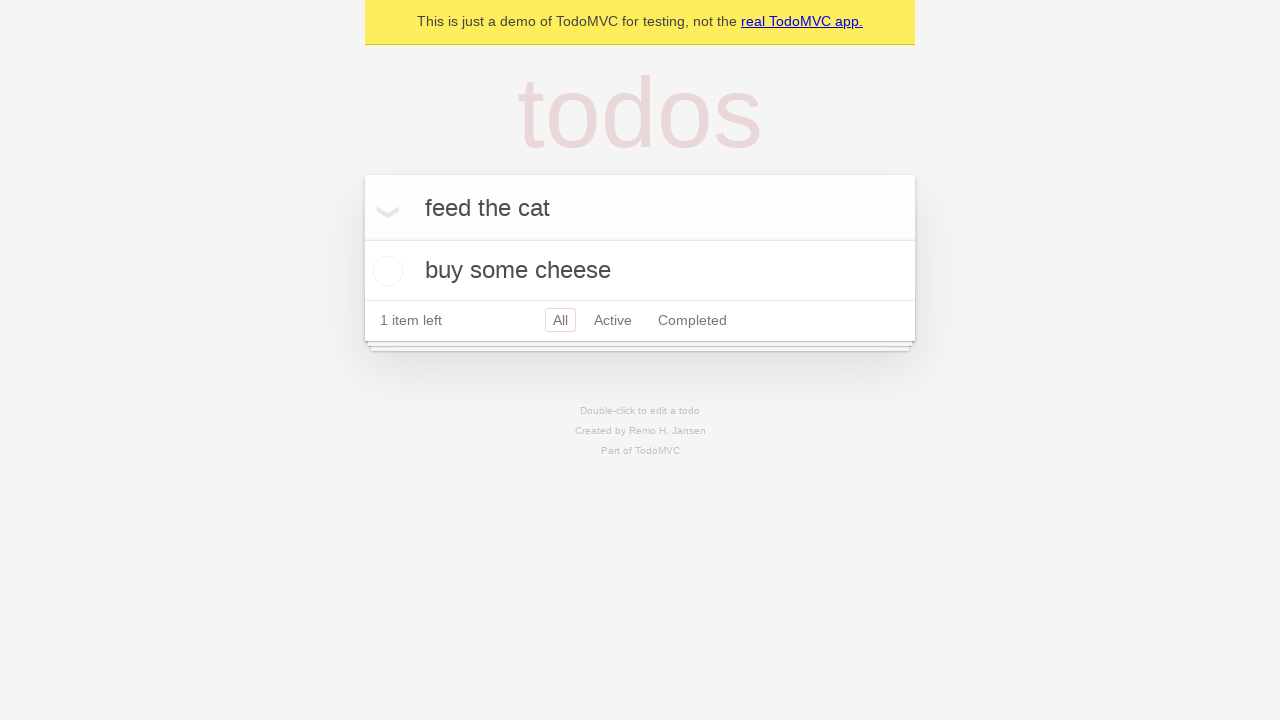

Pressed Enter to add second todo on .new-todo
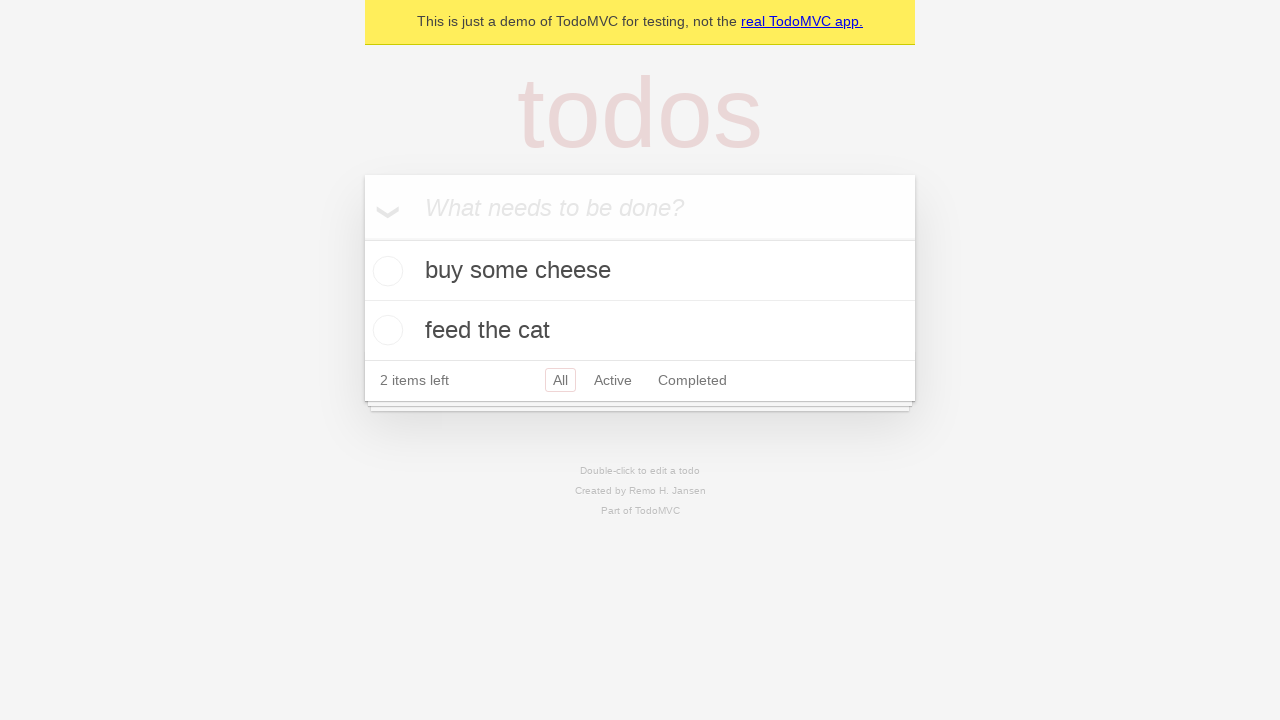

Filled new todo input with 'book a doctors appointment' on .new-todo
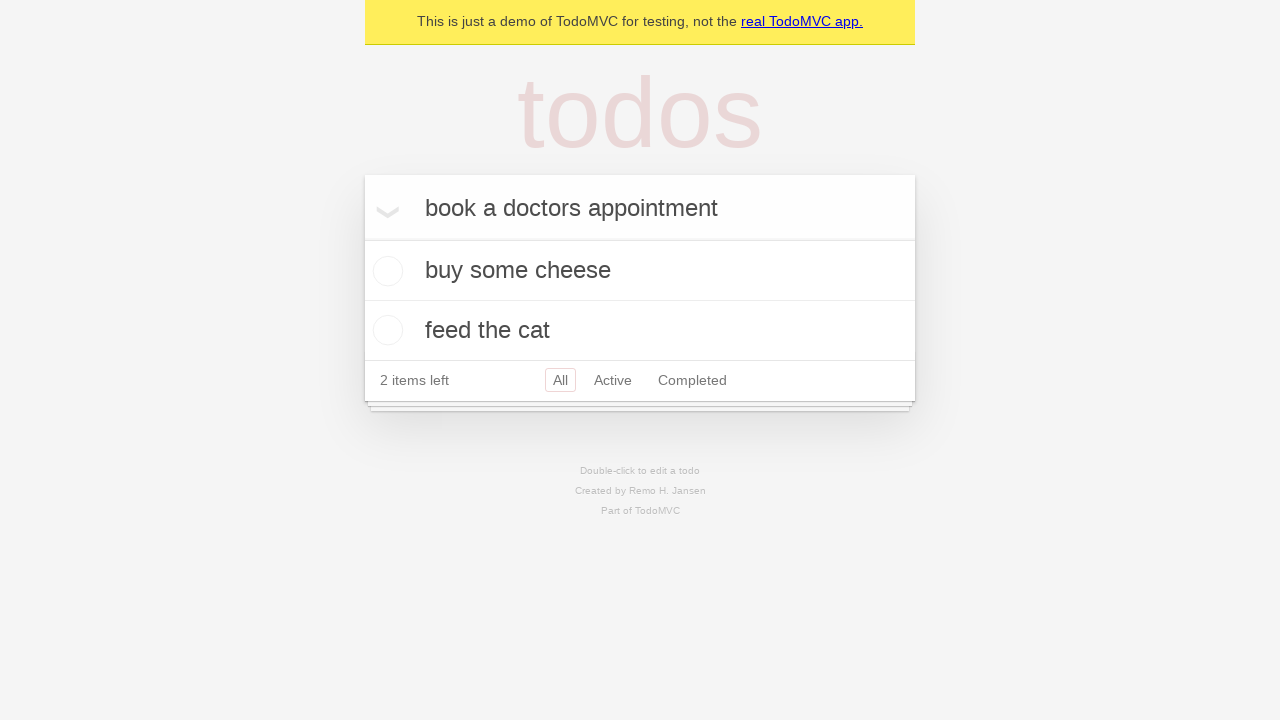

Pressed Enter to add third todo on .new-todo
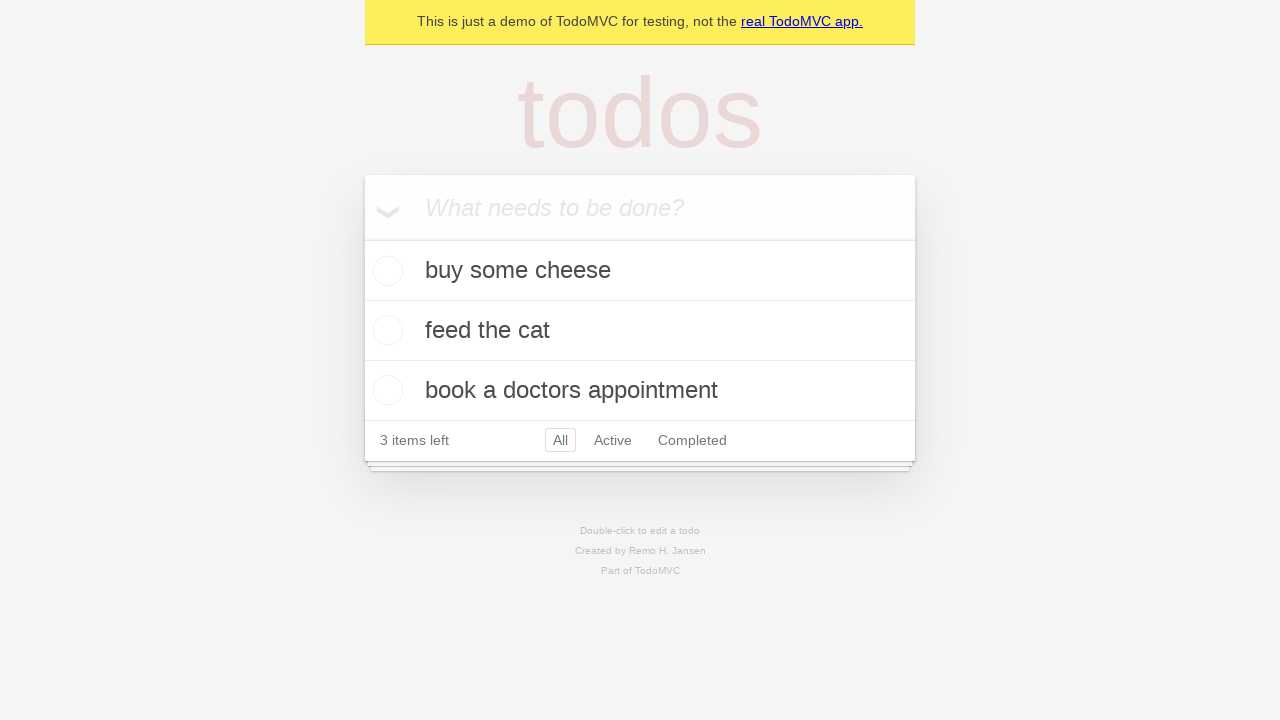

Waited for all three todo items to appear in the list
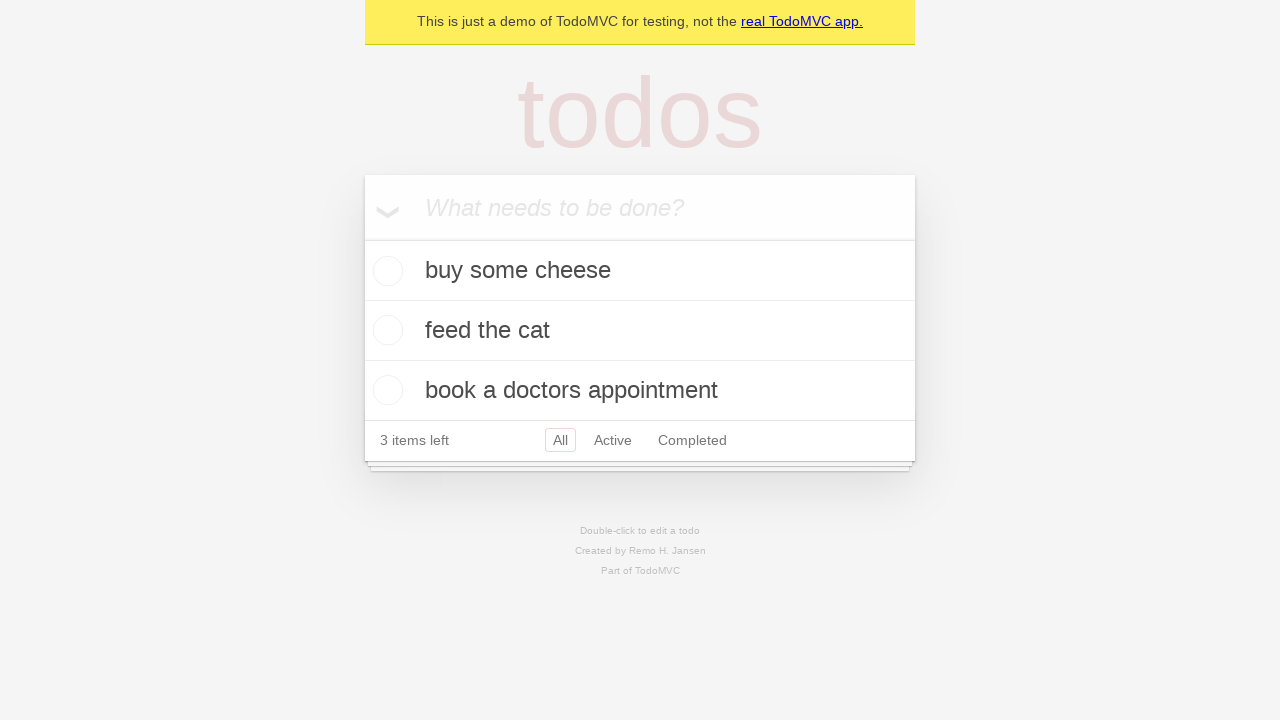

Double-clicked second todo item to enter edit mode at (640, 331) on .todo-list li >> nth=1
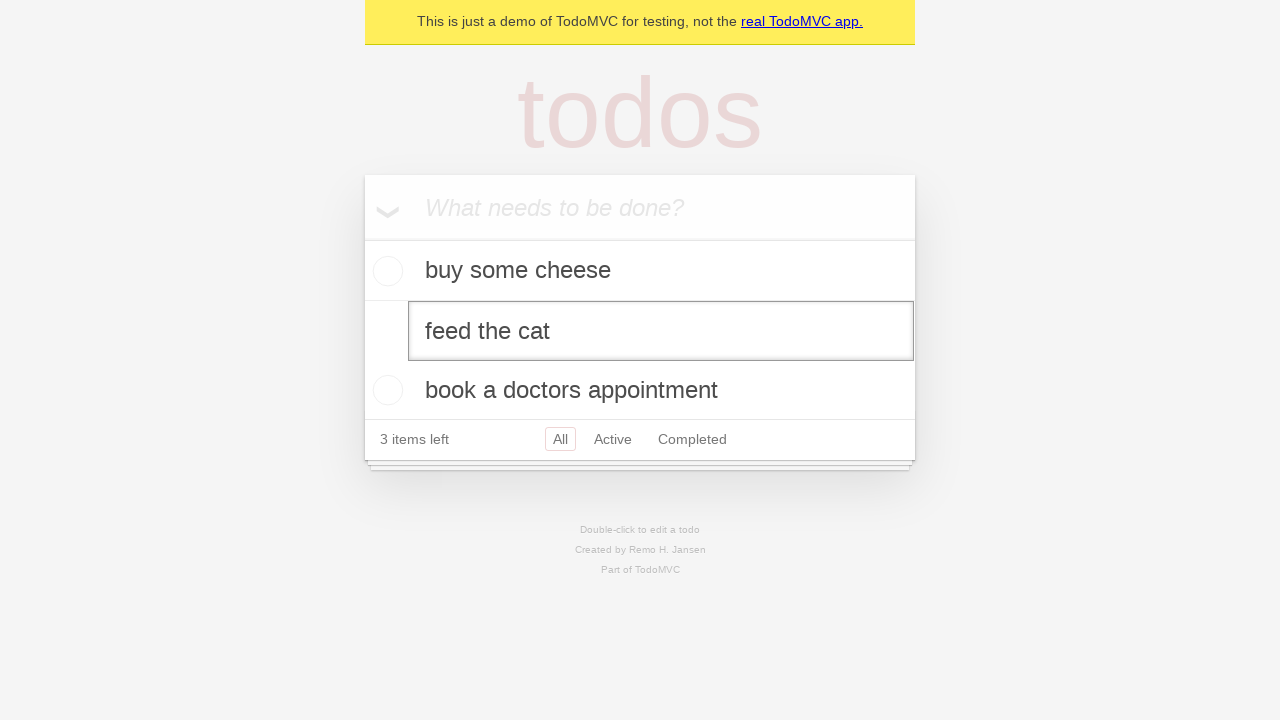

Filled edit field with new text 'buy some sausages' on .todo-list li >> nth=1 >> .edit
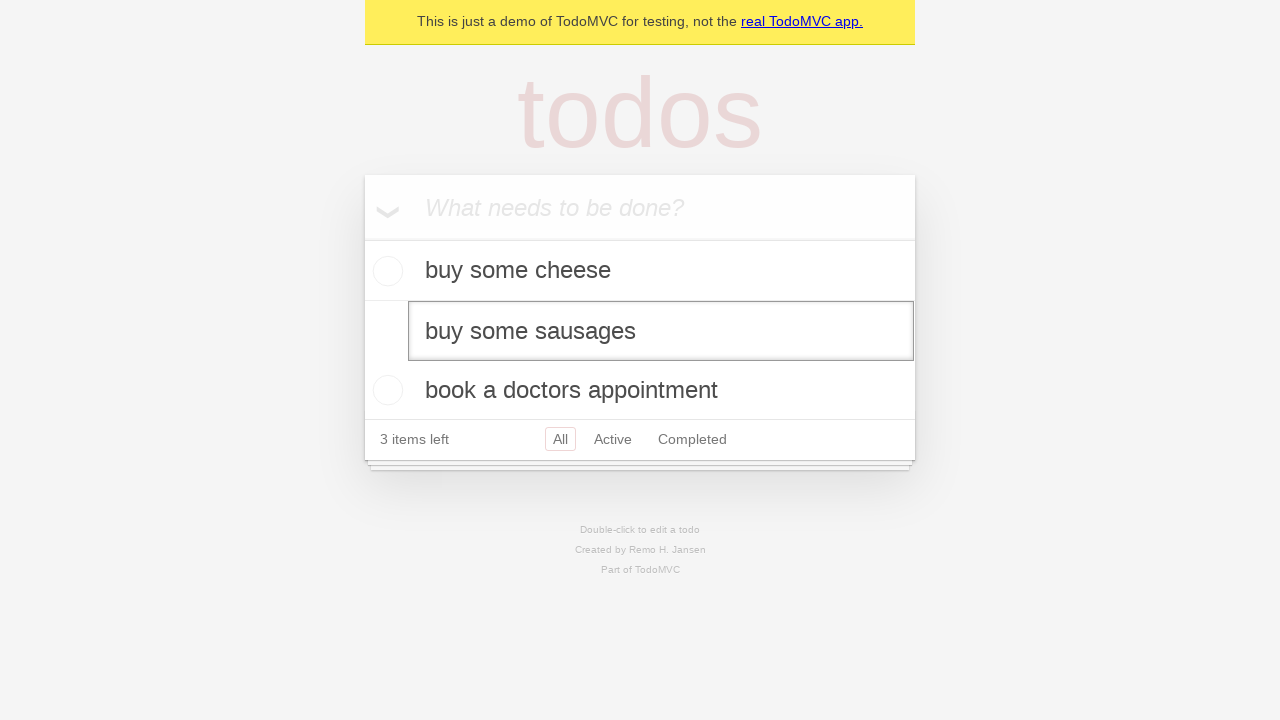

Pressed Enter to confirm the todo item edit on .todo-list li >> nth=1 >> .edit
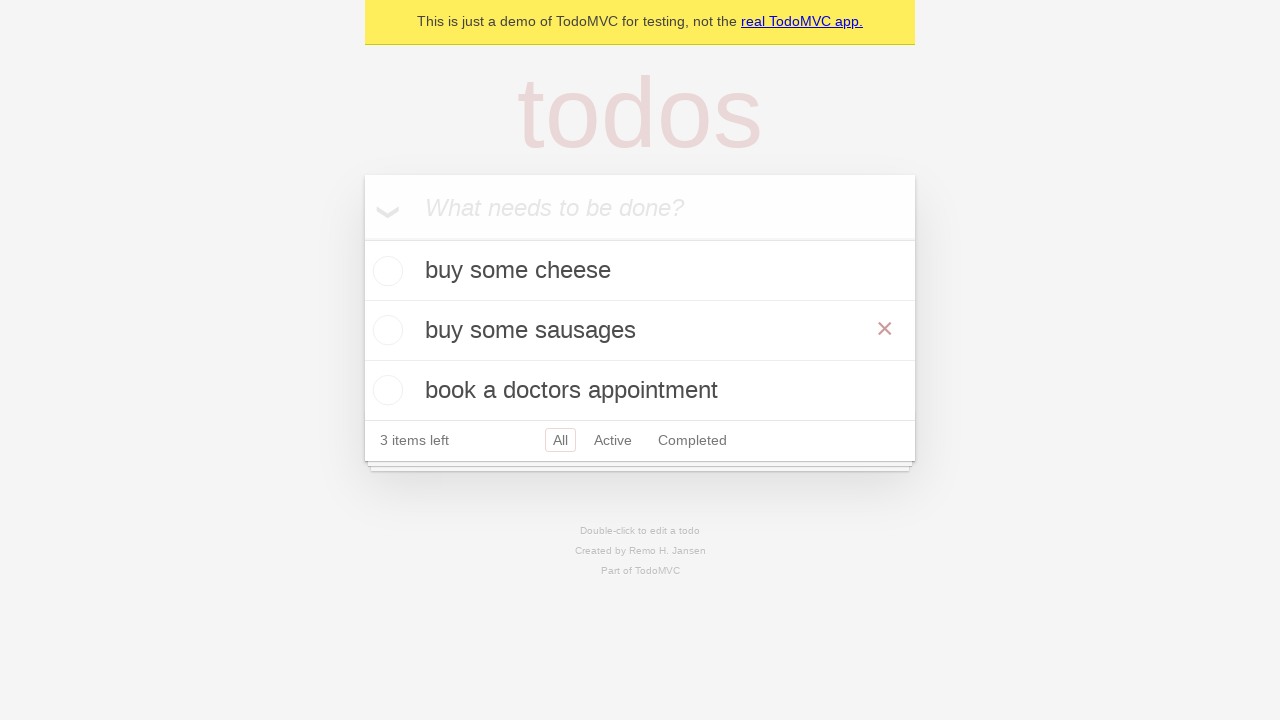

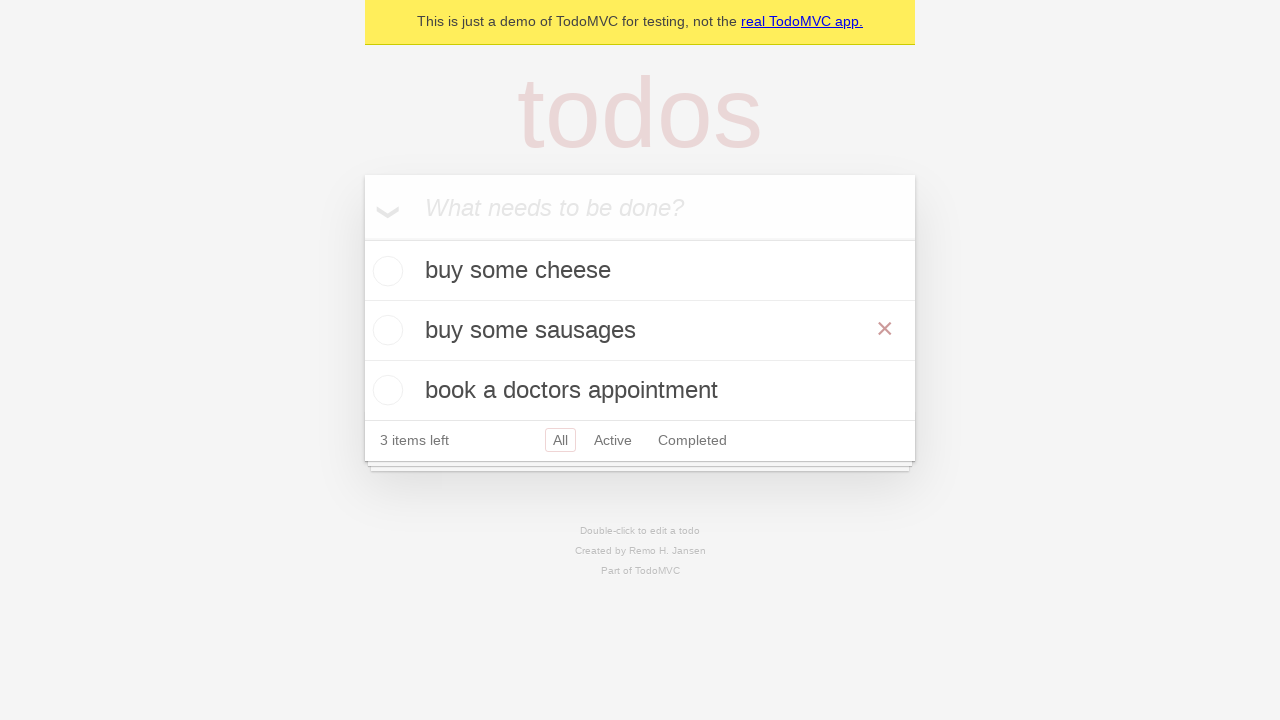